Navigates to the Code with Mosh website and clicks on the "Terms of Use" link

Starting URL: https://codewithmosh.com/

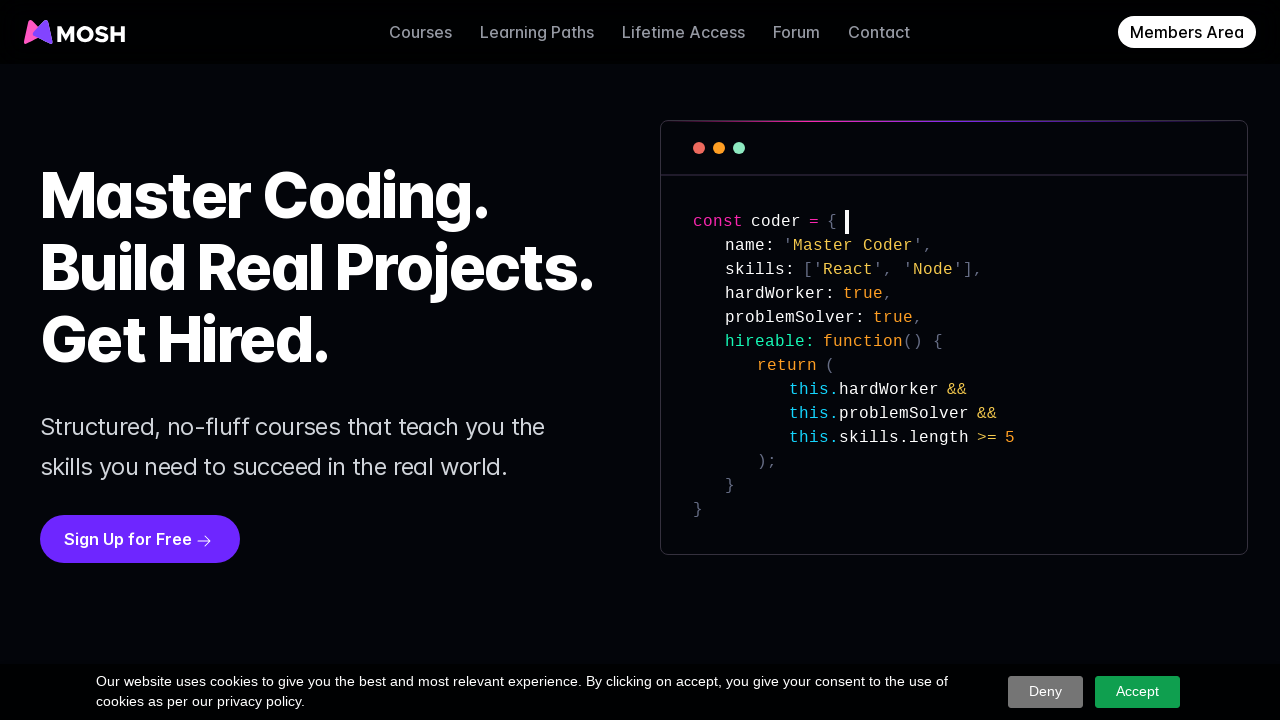

Navigated to Code with Mosh website
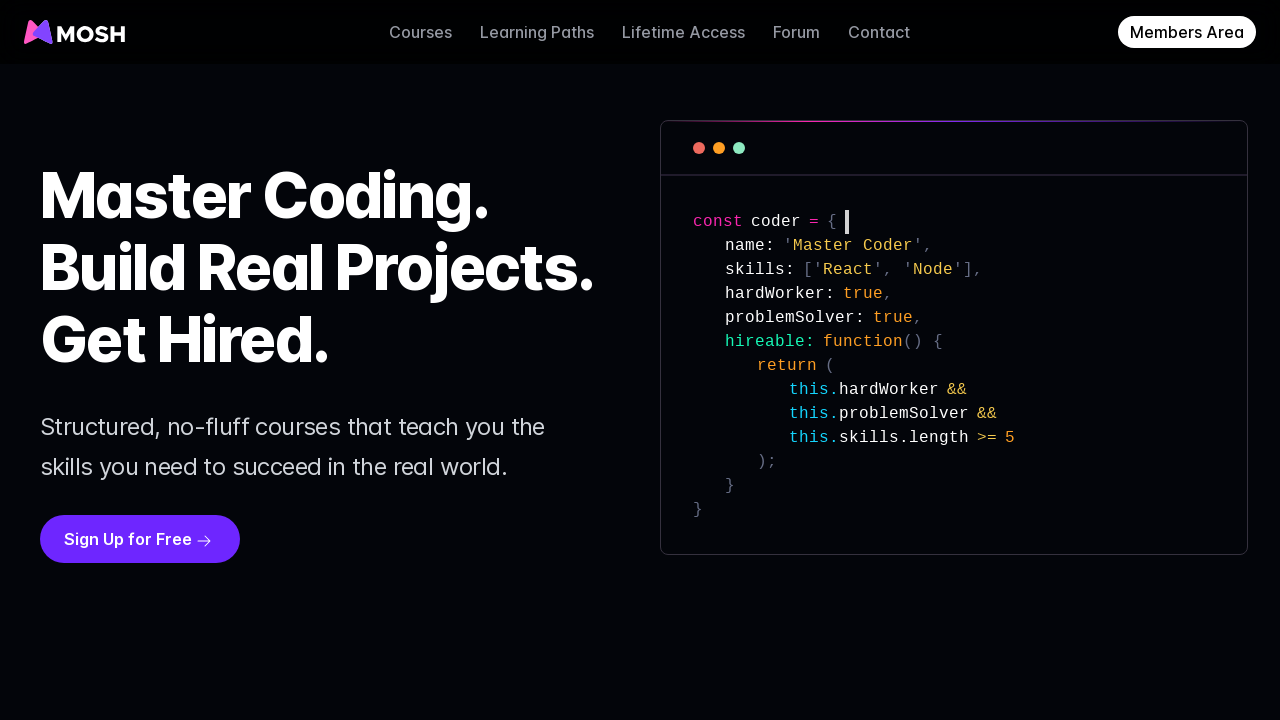

Clicked on the 'Terms of Use' link at (1010, 670) on xpath=//a[text()='Terms of Use']
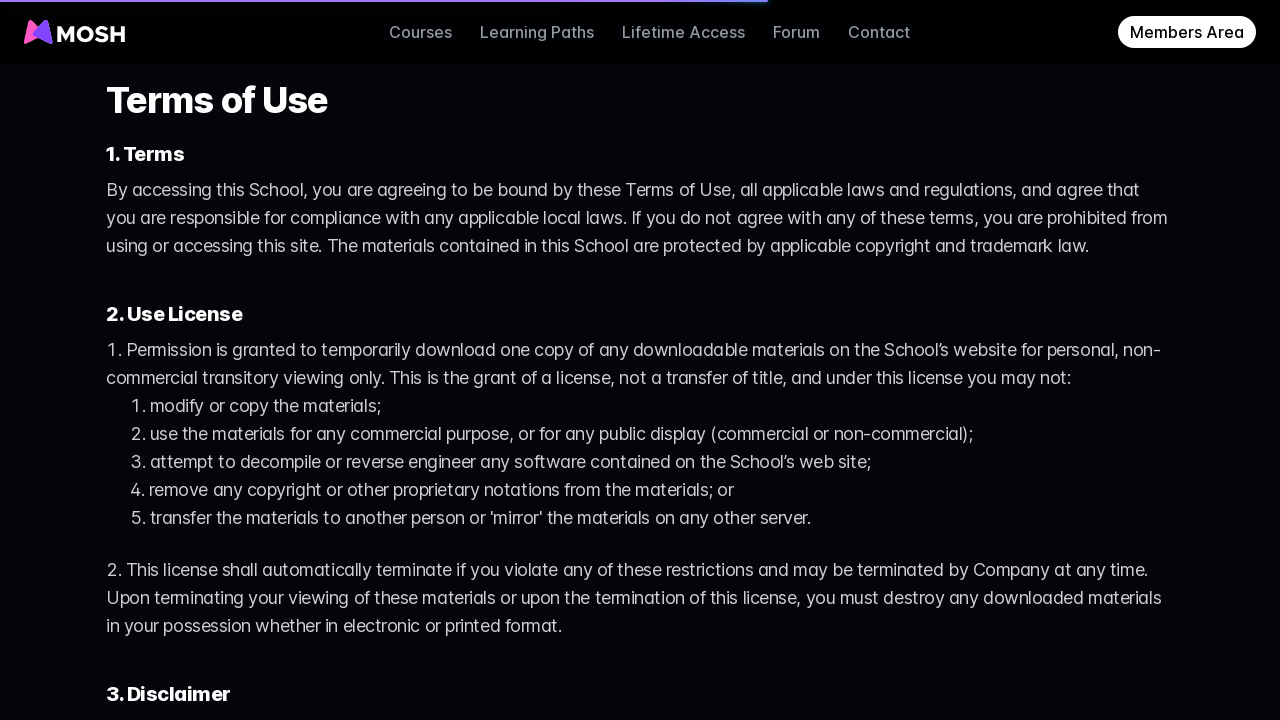

Waited for page to load (networkidle)
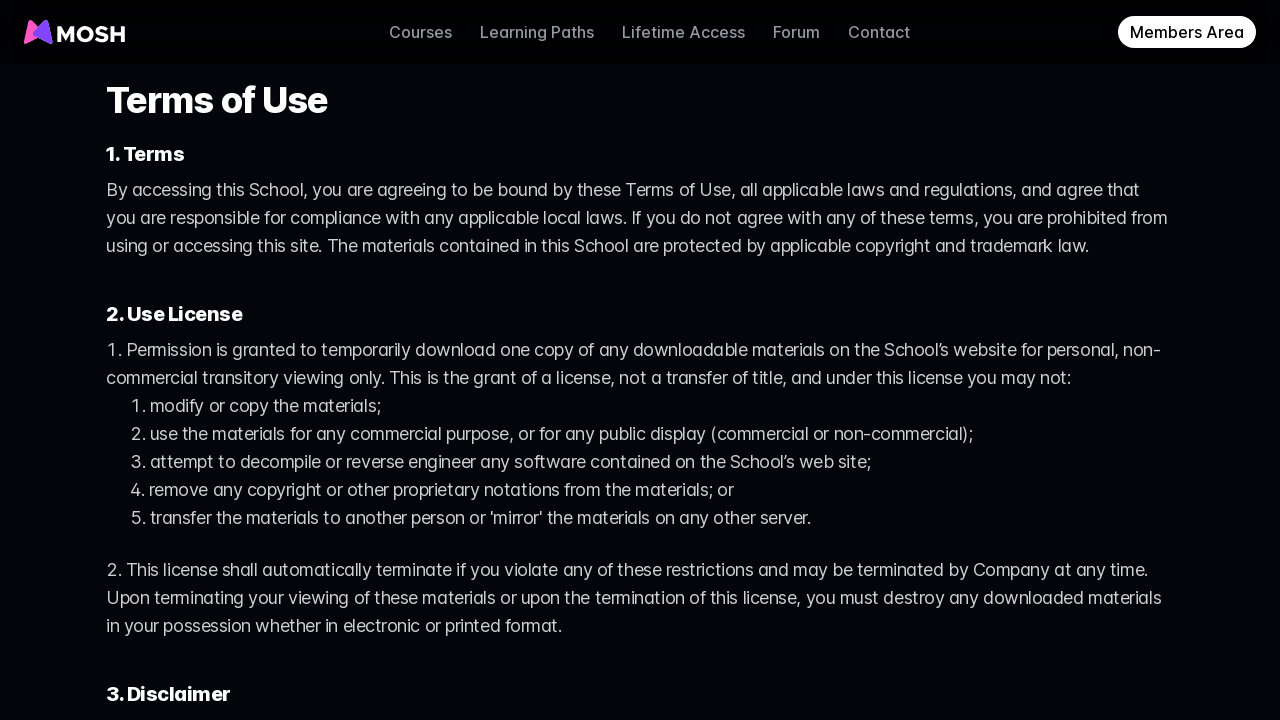

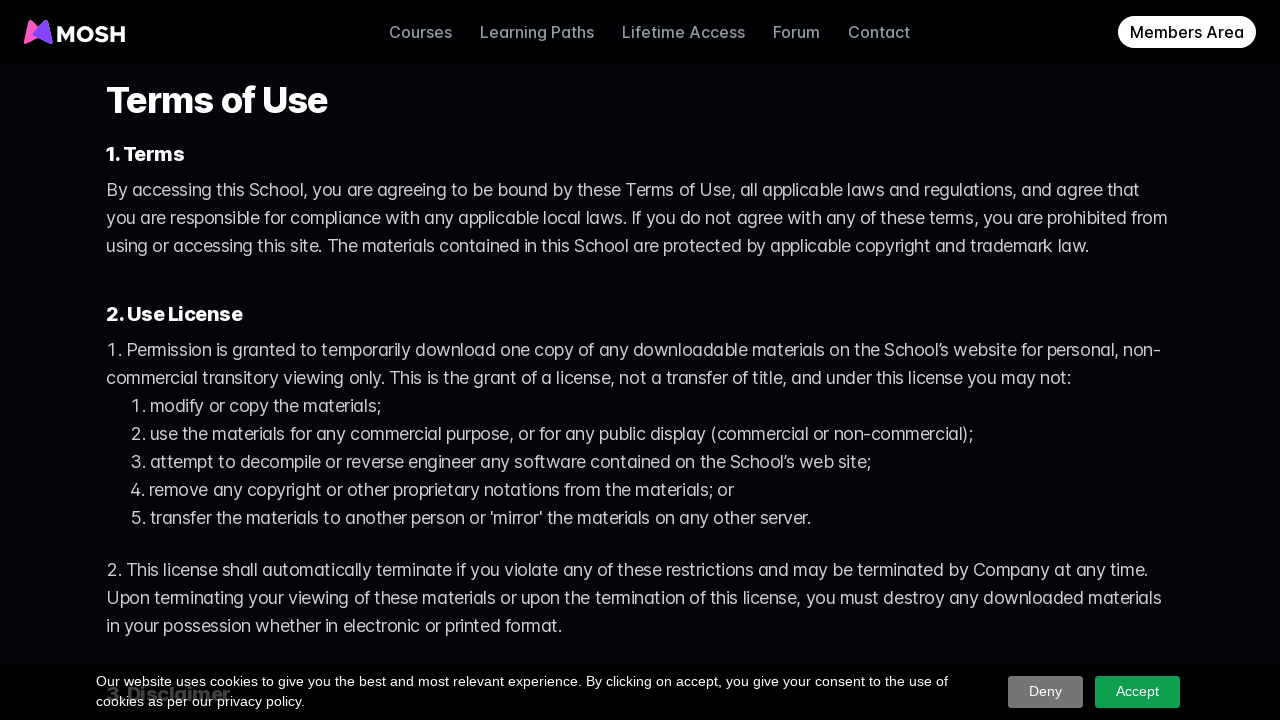